Navigates to a learning management system website and clicks on the "My Account" menu item to verify the page title

Starting URL: https://alchemy.hguy.co/lms

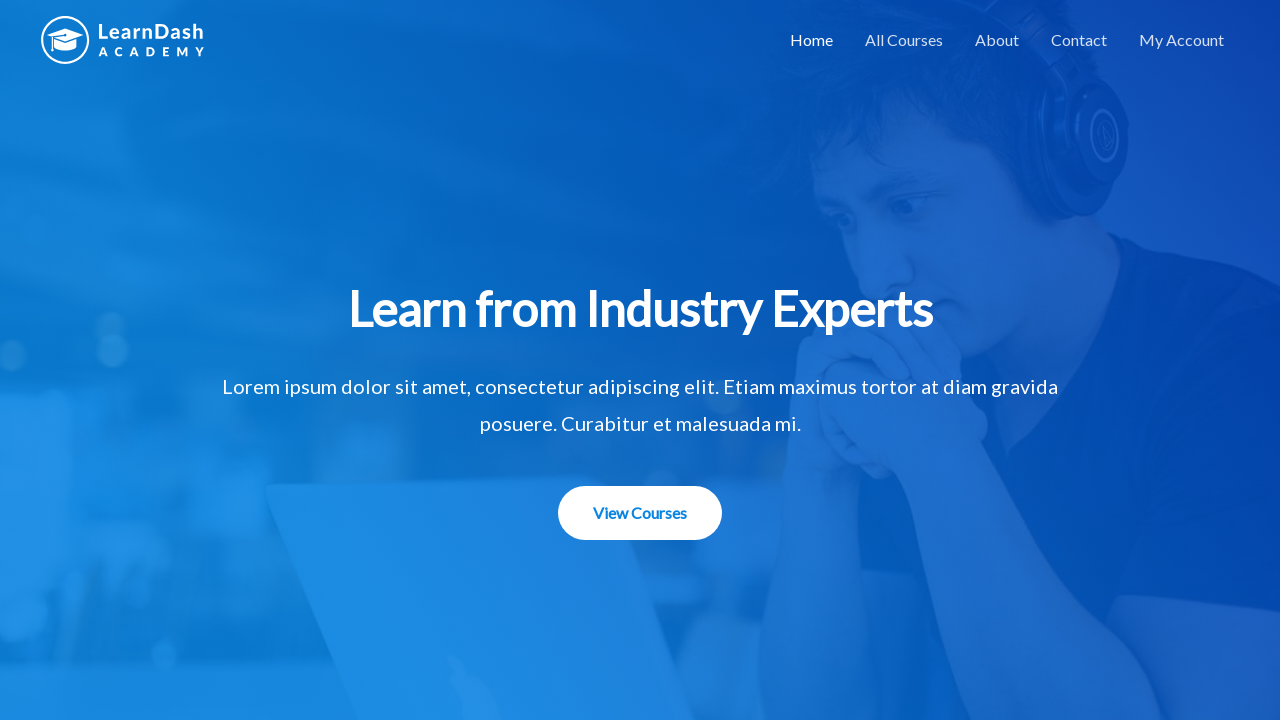

Navigated to Alchemy LMS homepage
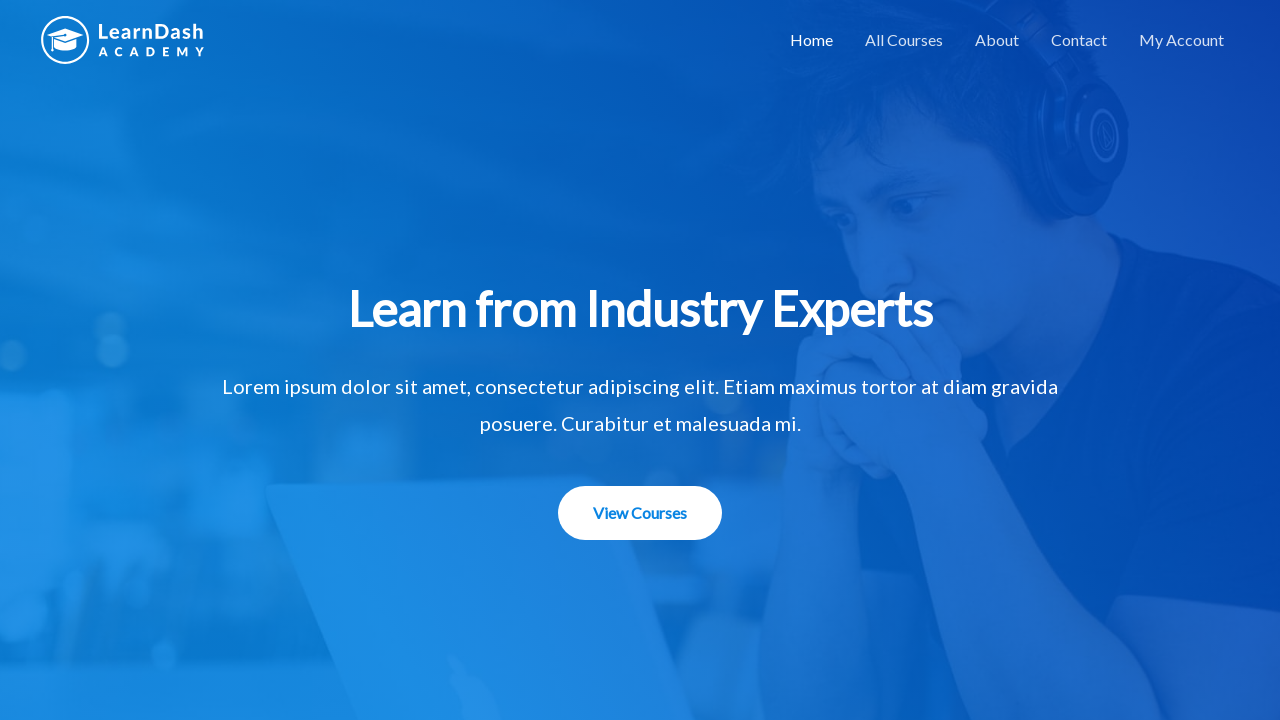

Clicked on 'My Account' menu item at (1182, 40) on #menu-item-1507 > a:nth-child(1)
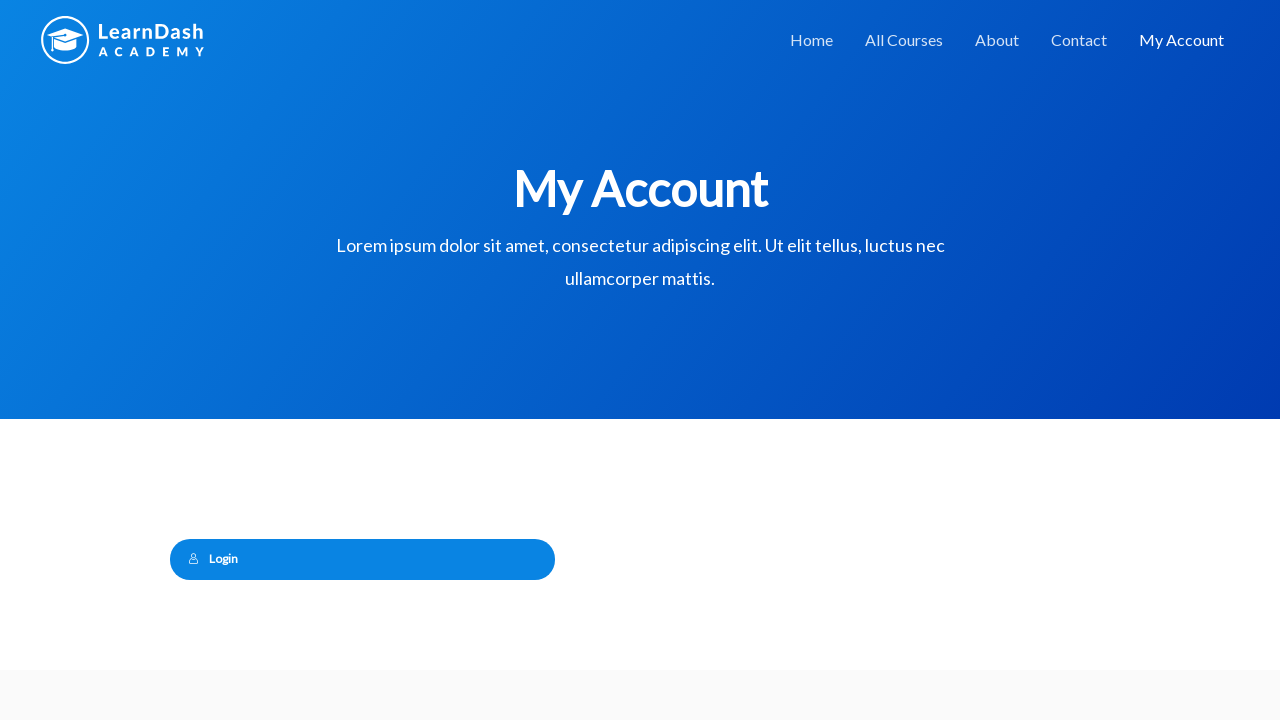

Waited for page to load (networkidle)
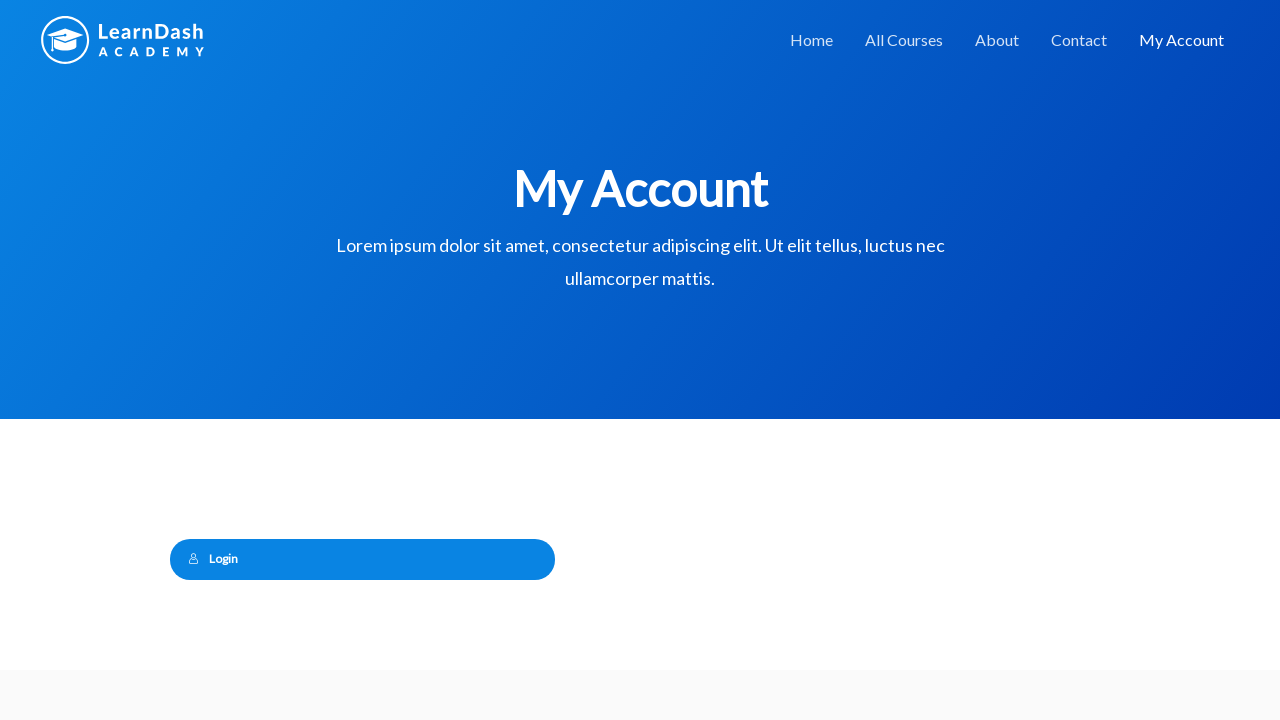

Verified page title is 'My Account – Alchemy LMS'
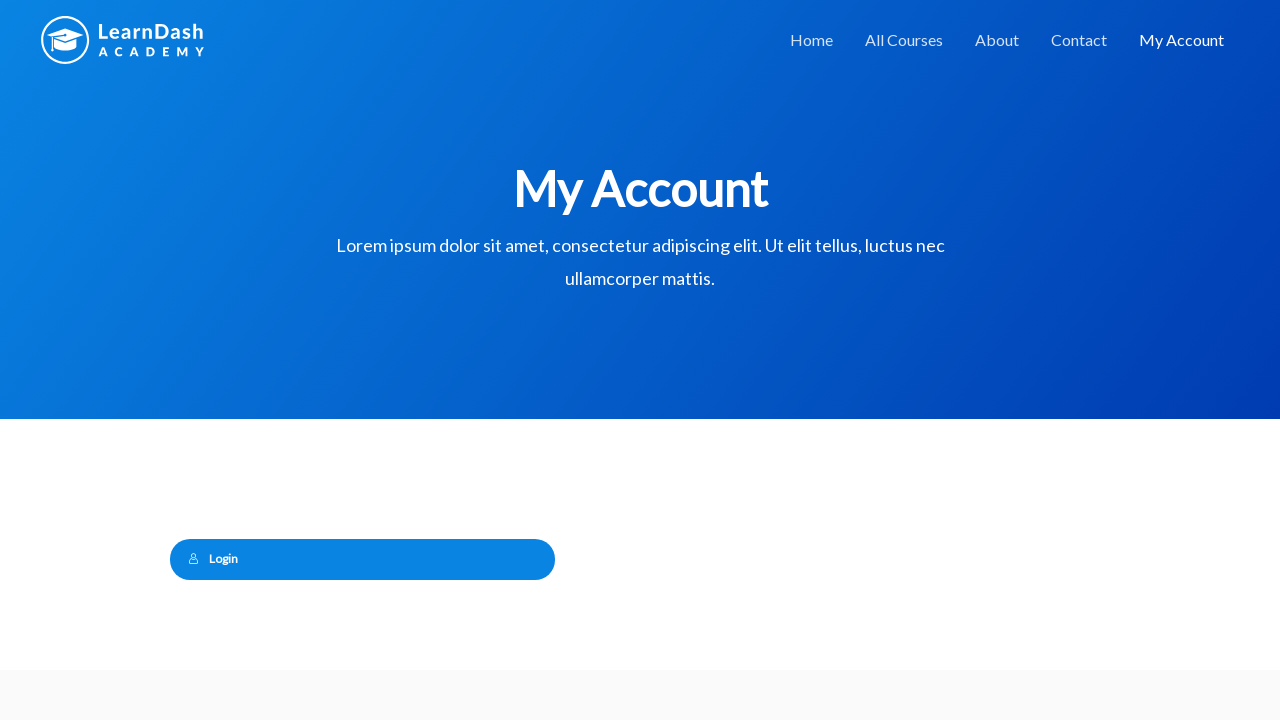

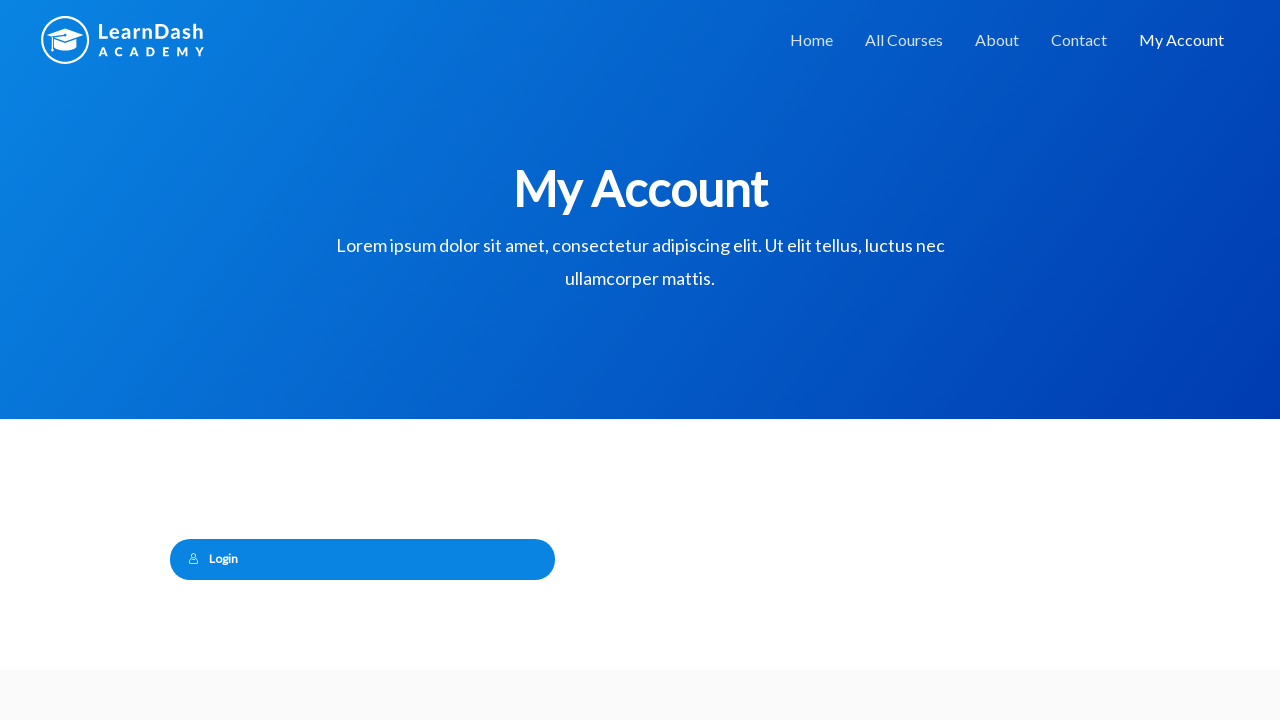